Sorts the table by salary column and verifies the employee with minimum salary is displayed

Starting URL: https://datatables.net/extensions/autofill/examples/initialisation/focus.html

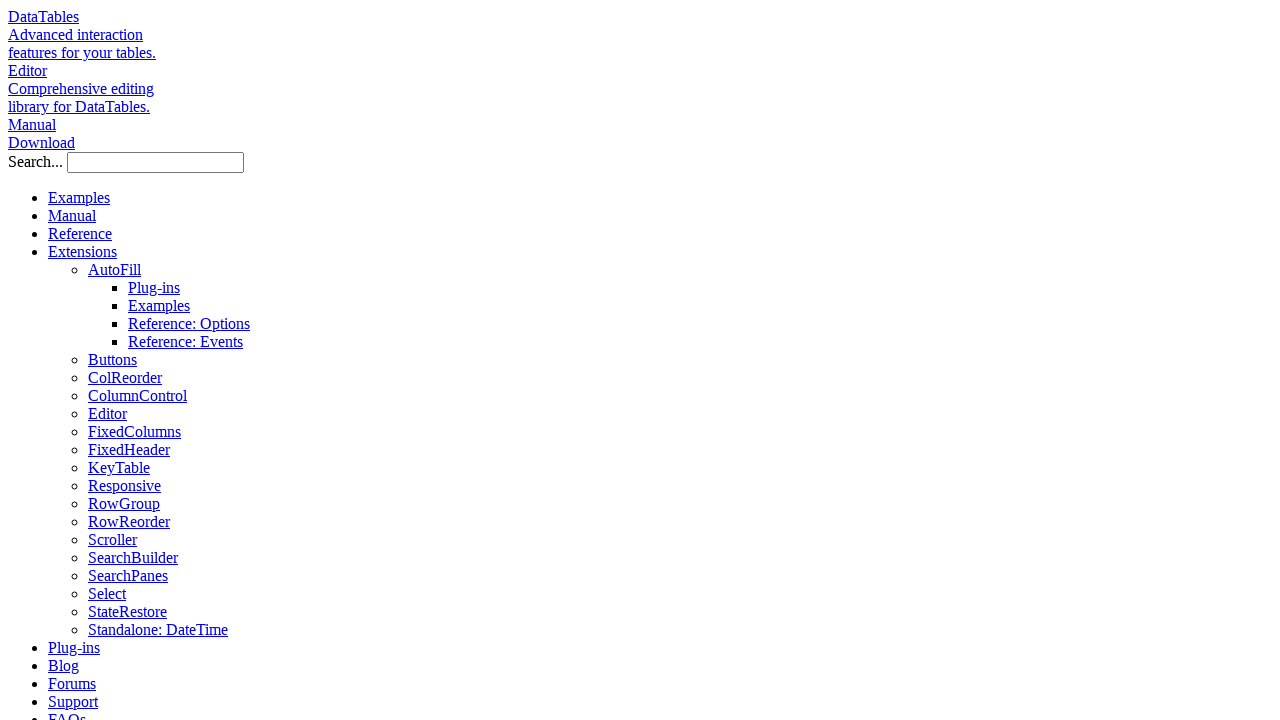

Navigated to DataTables autofill example page
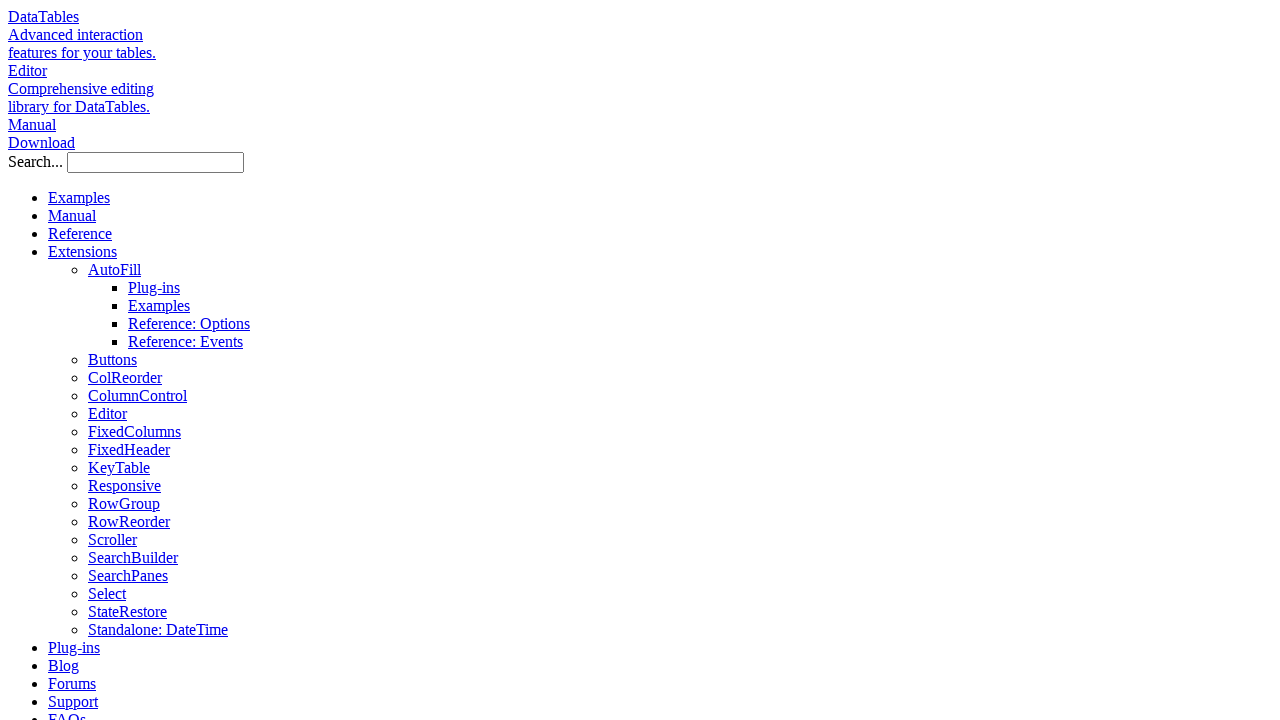

Clicked salary column header to sort table at (582, 361) on table#example thead tr th:nth-of-type(6)
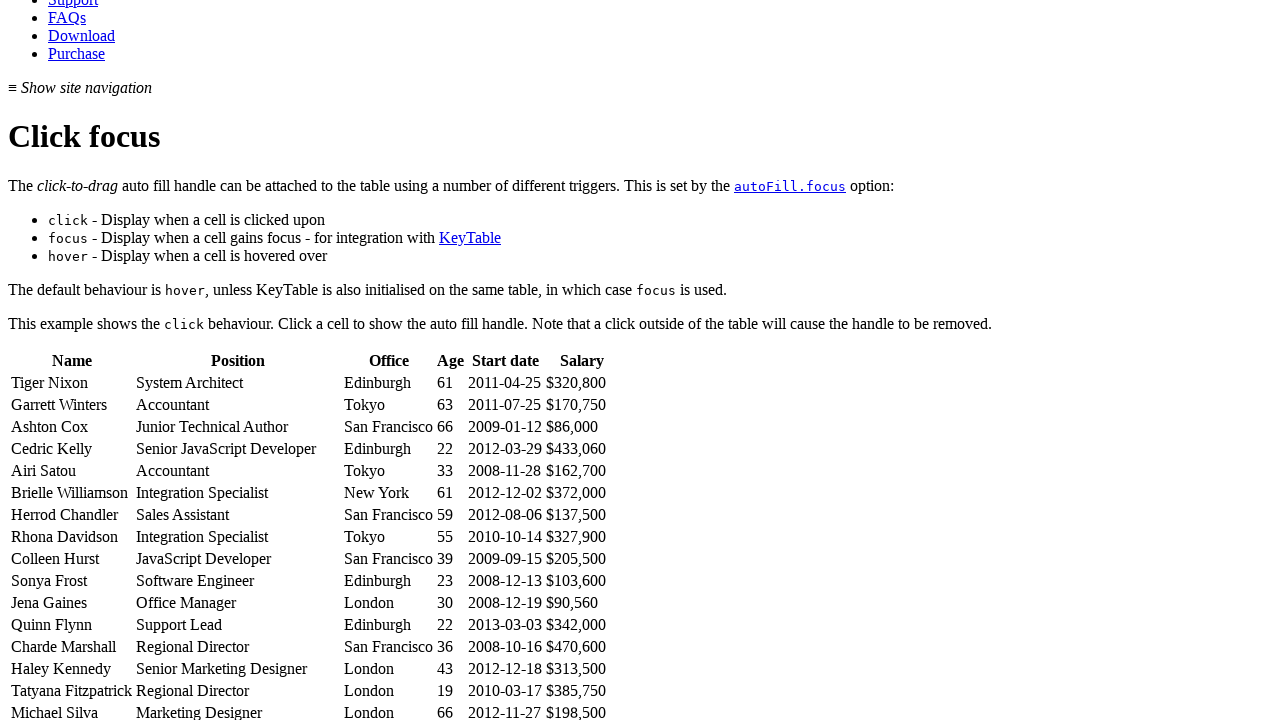

Waited for table salary column to load after sorting
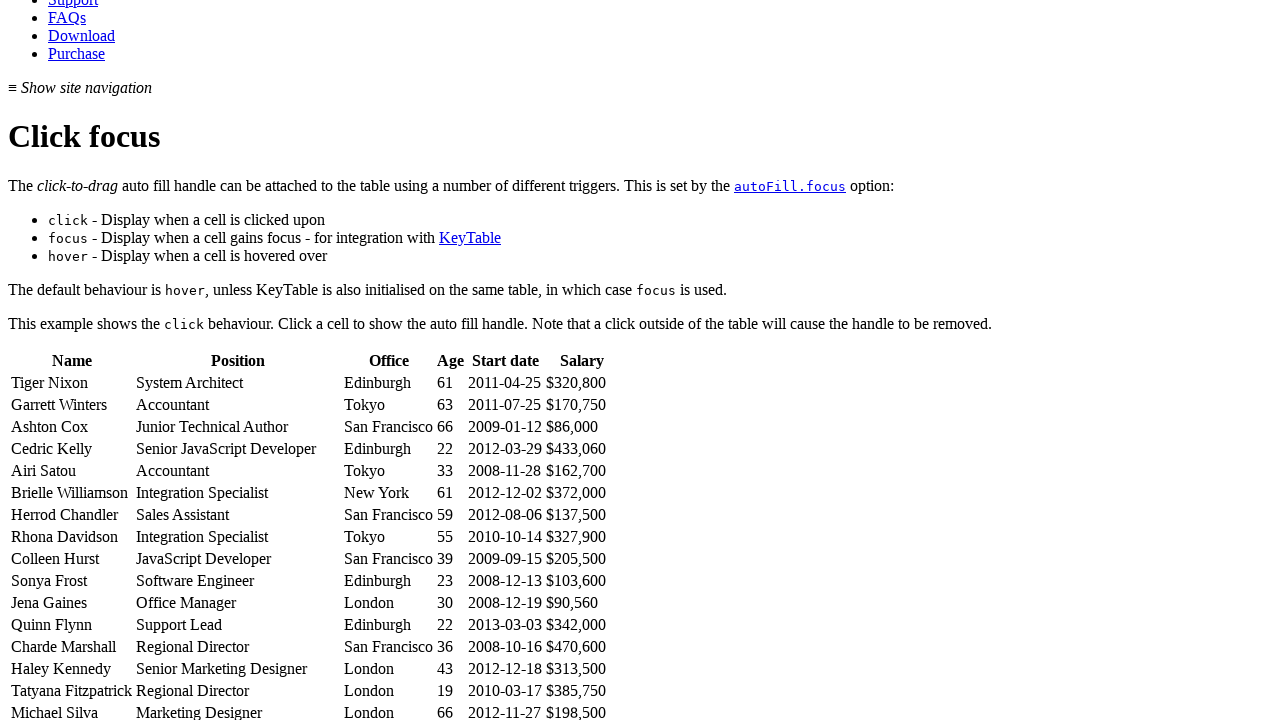

Verified employee name element is present for minimum salary row
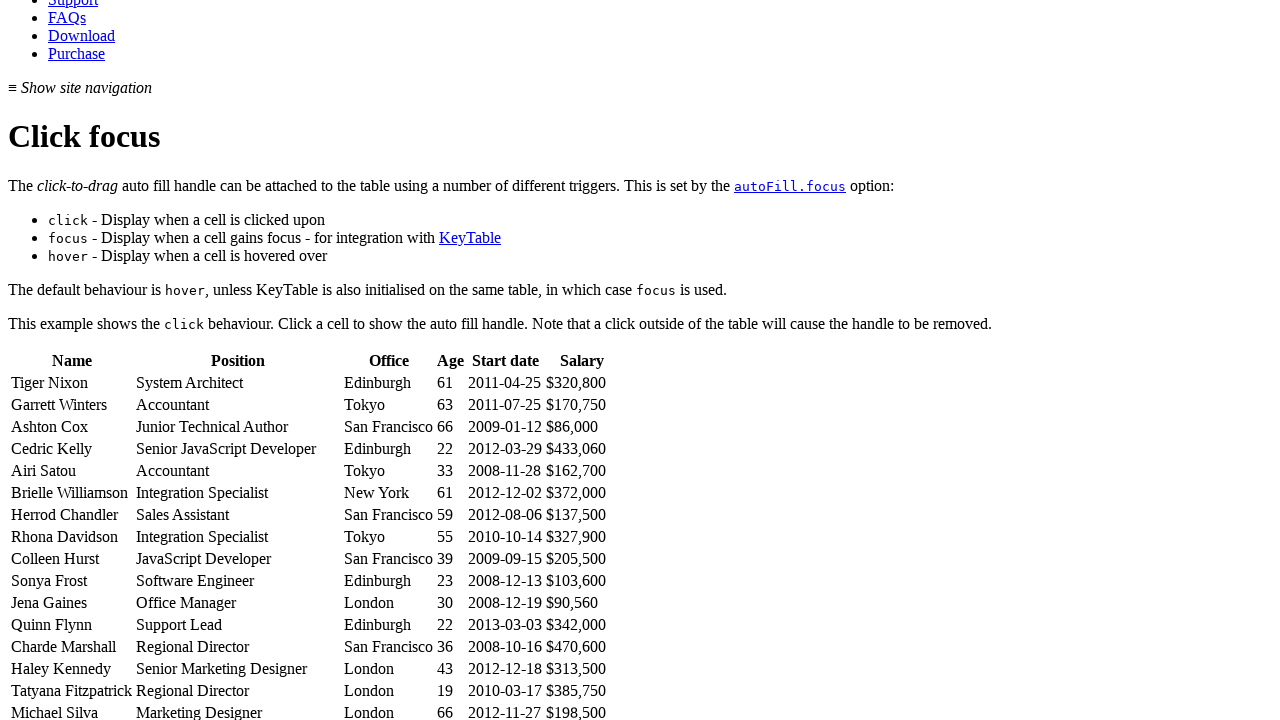

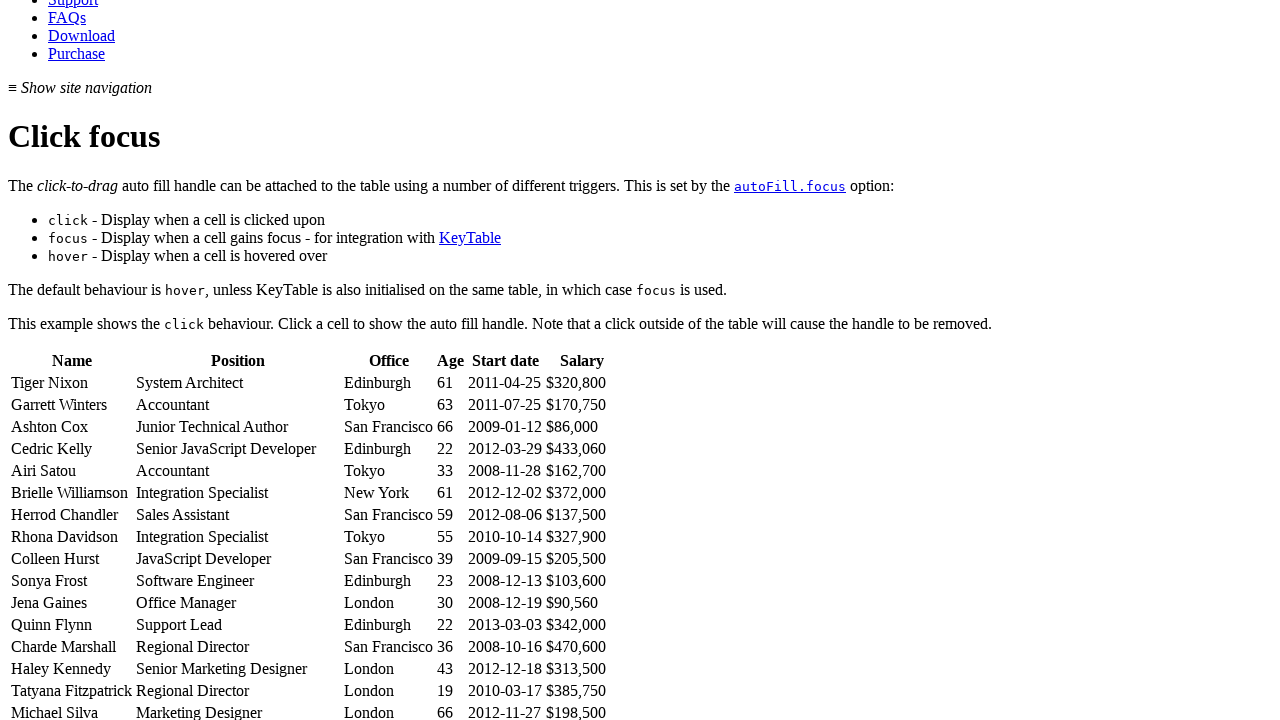